Tests checkbox functionality by locating two checkboxes and clicking them if they are not already selected

Starting URL: https://the-internet.herokuapp.com/checkboxes

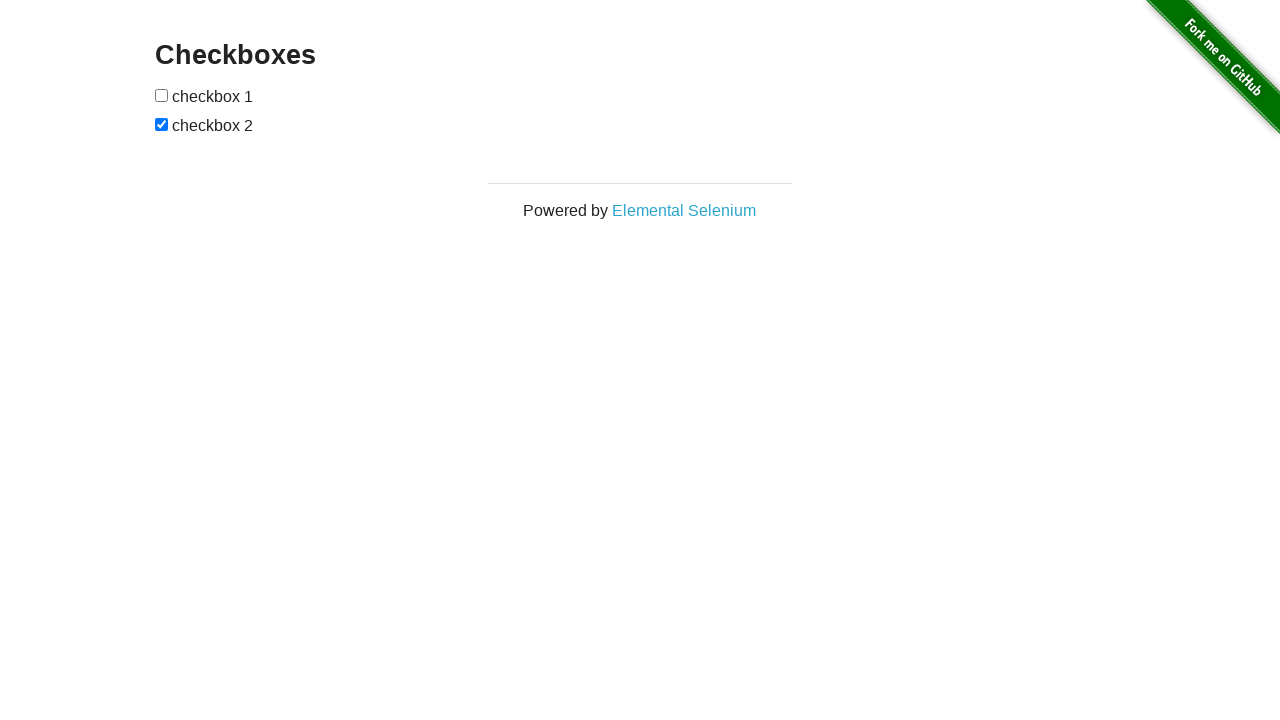

Located first checkbox element
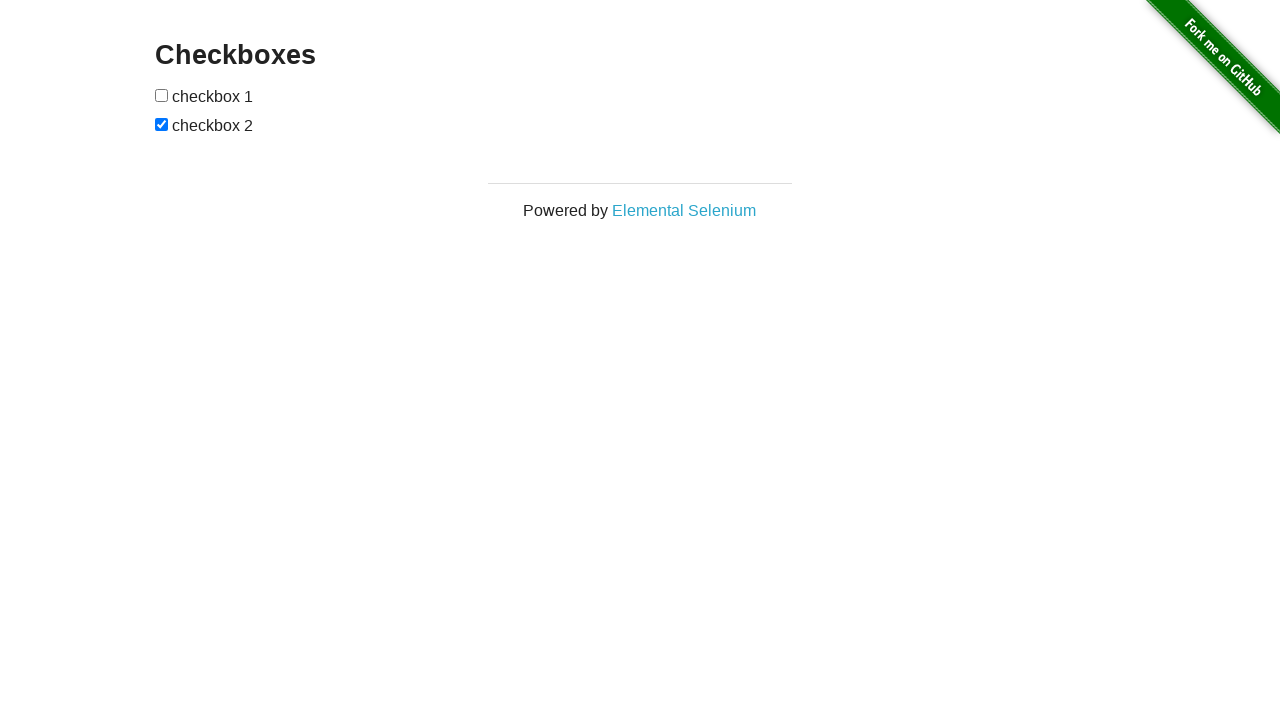

First checkbox is not checked, checking status confirmed
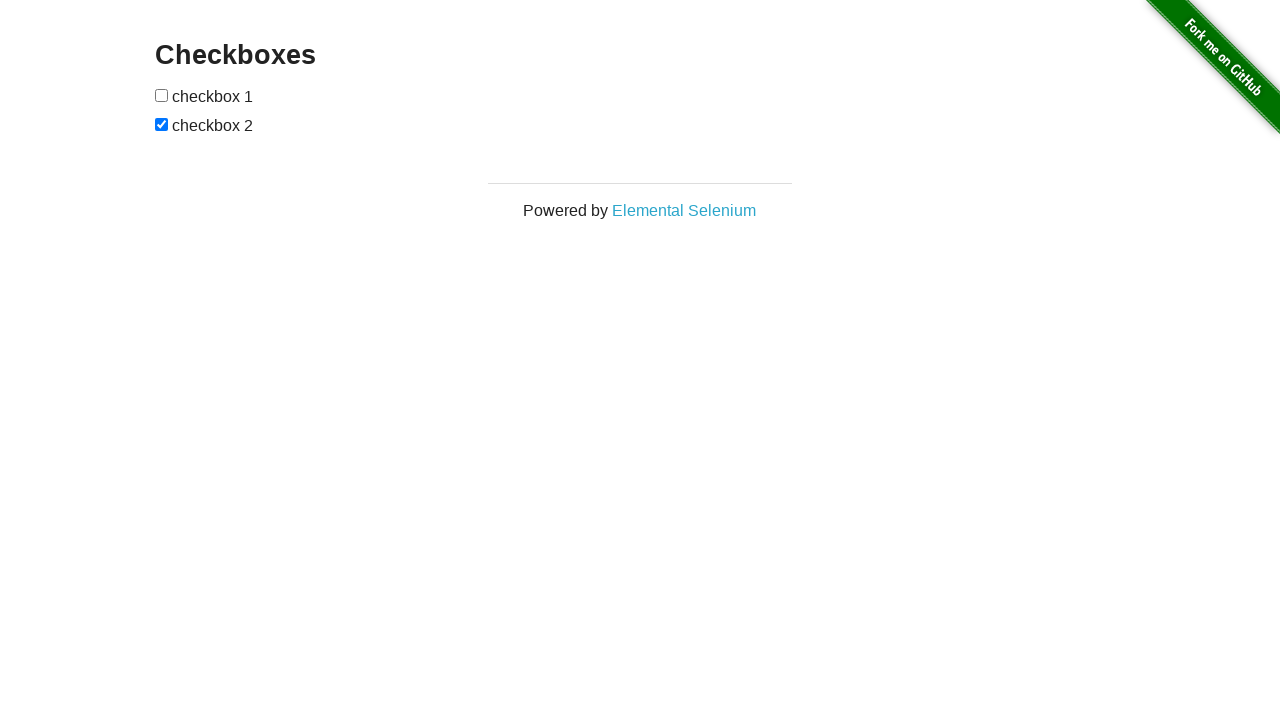

Clicked first checkbox to select it at (162, 95) on (//input[@type='checkbox'])[1]
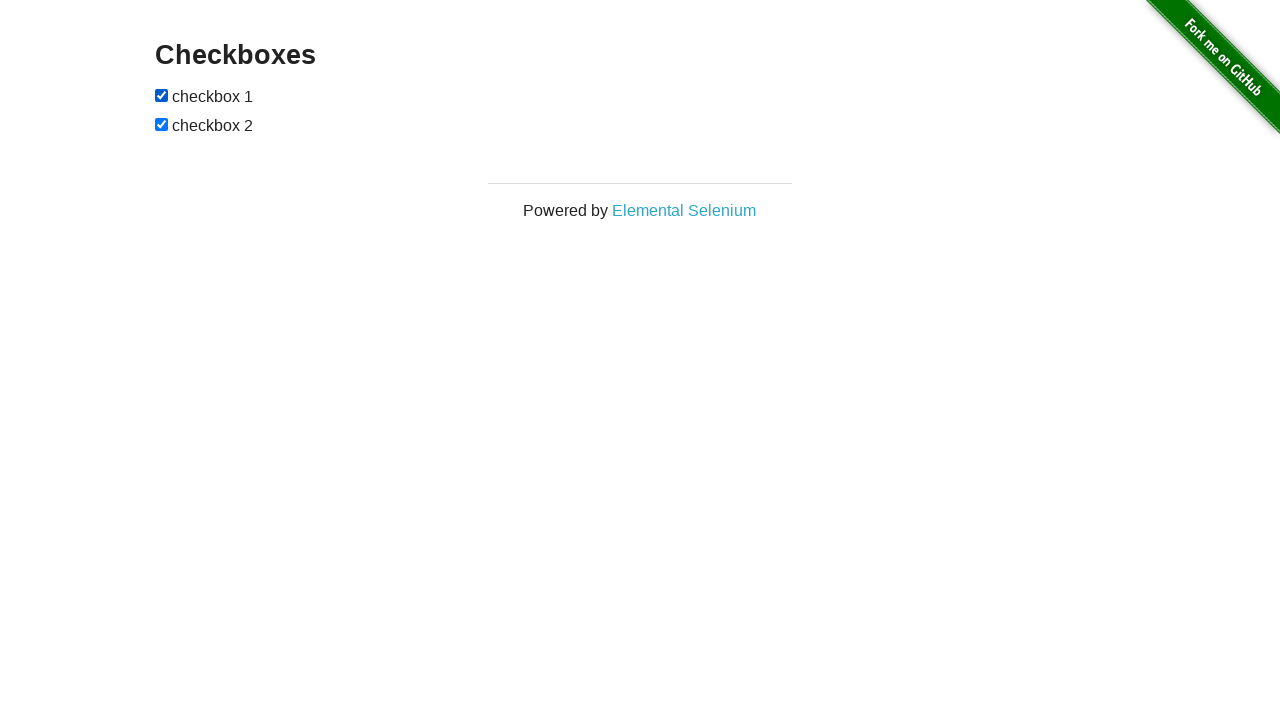

Located second checkbox element
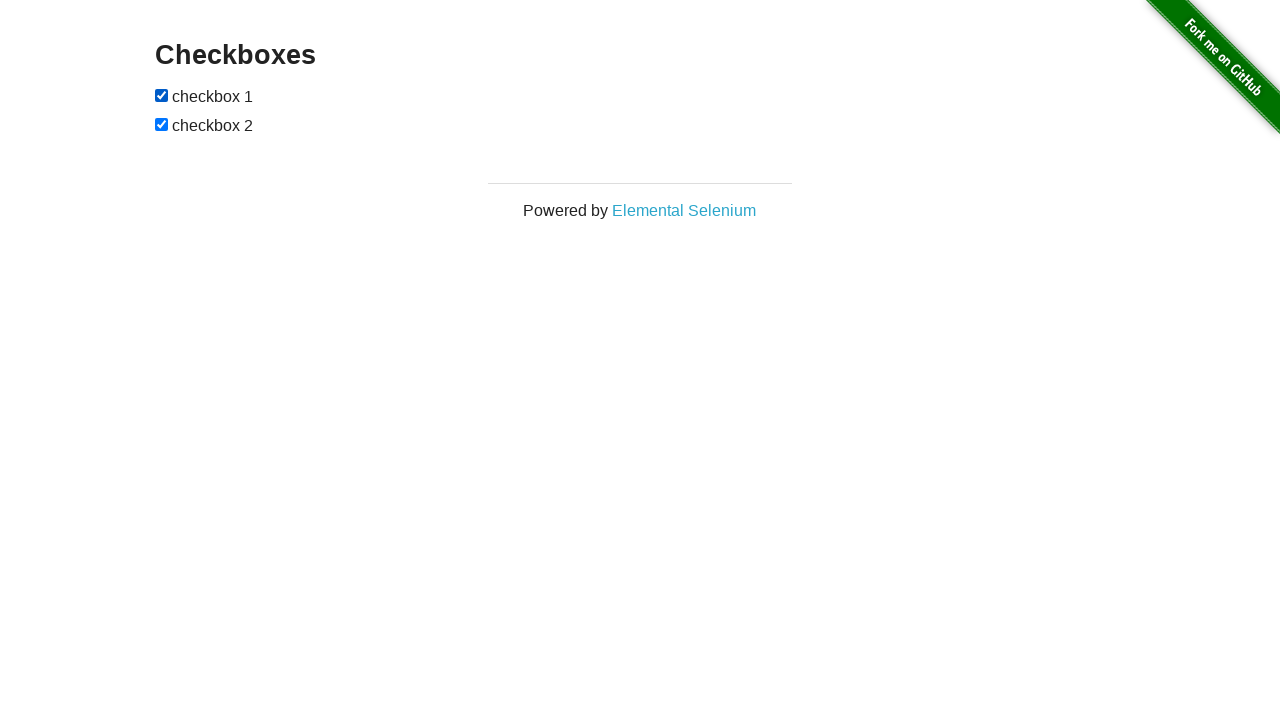

Second checkbox is already checked, skipping click
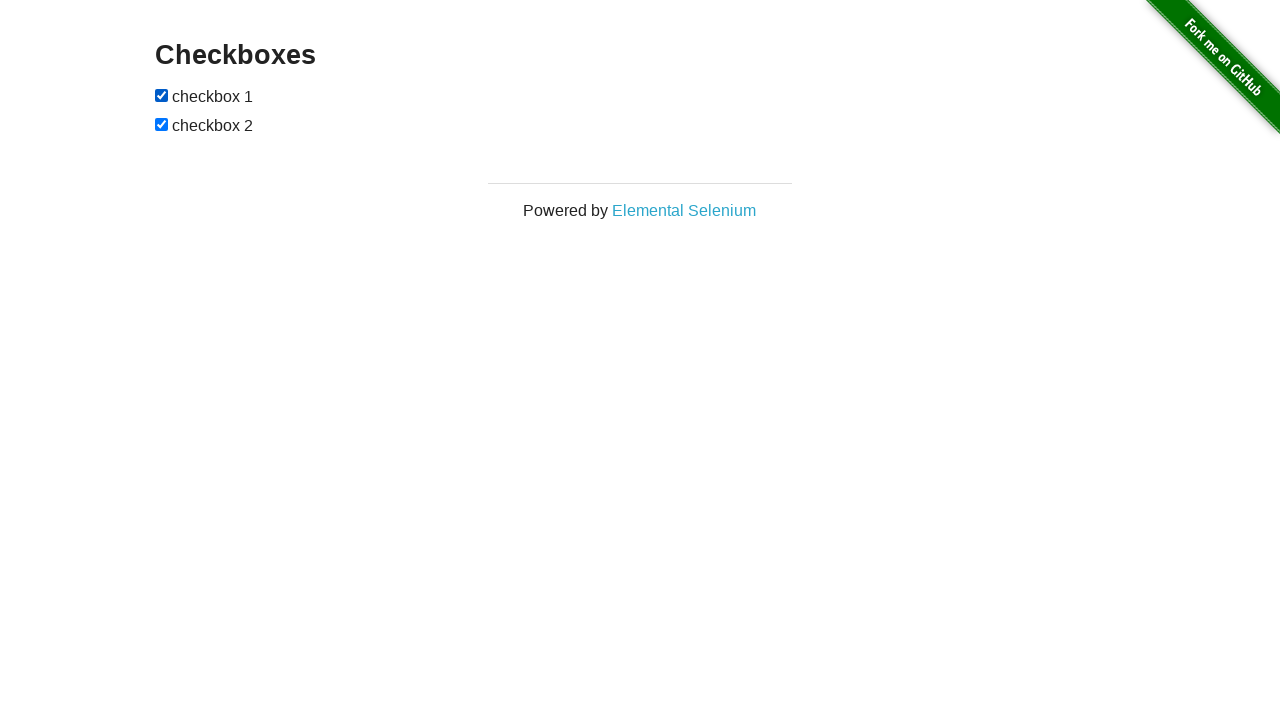

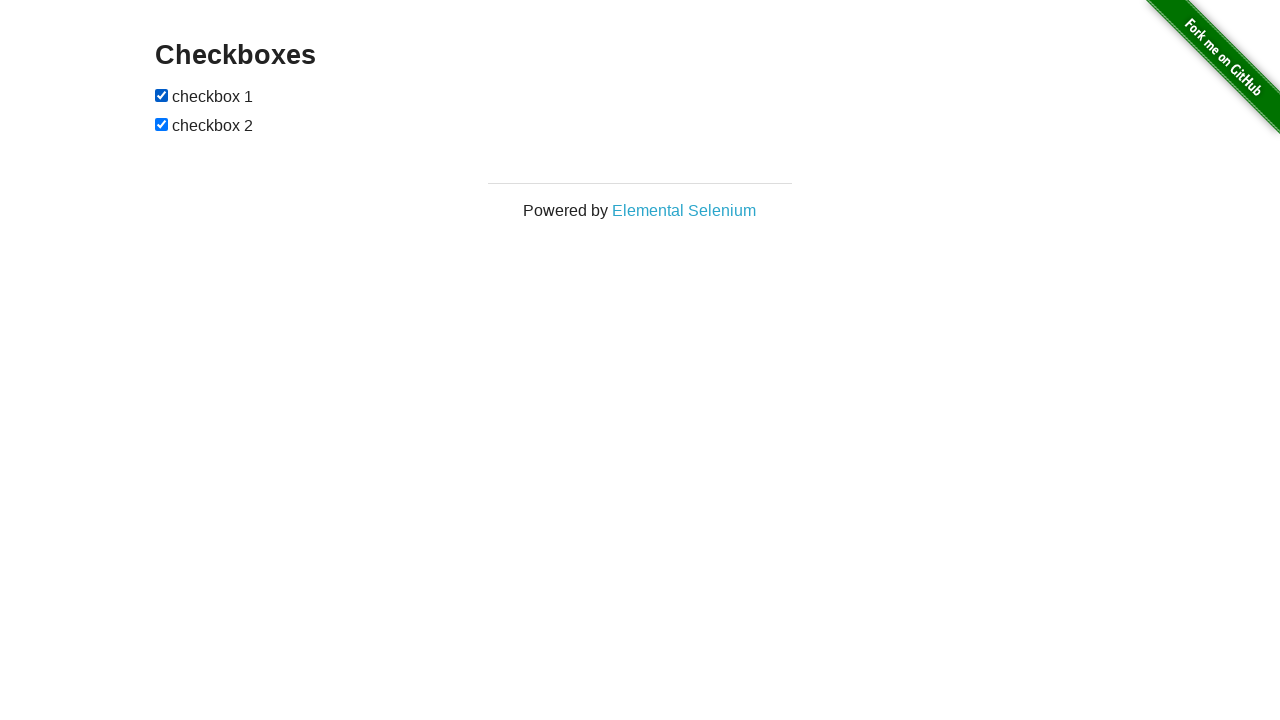